Tests the flight booking flow on BlazeDemo by selecting departure and destination cities, choosing a flight, filling in passenger and payment details, and completing the purchase.

Starting URL: https://blazedemo.com/

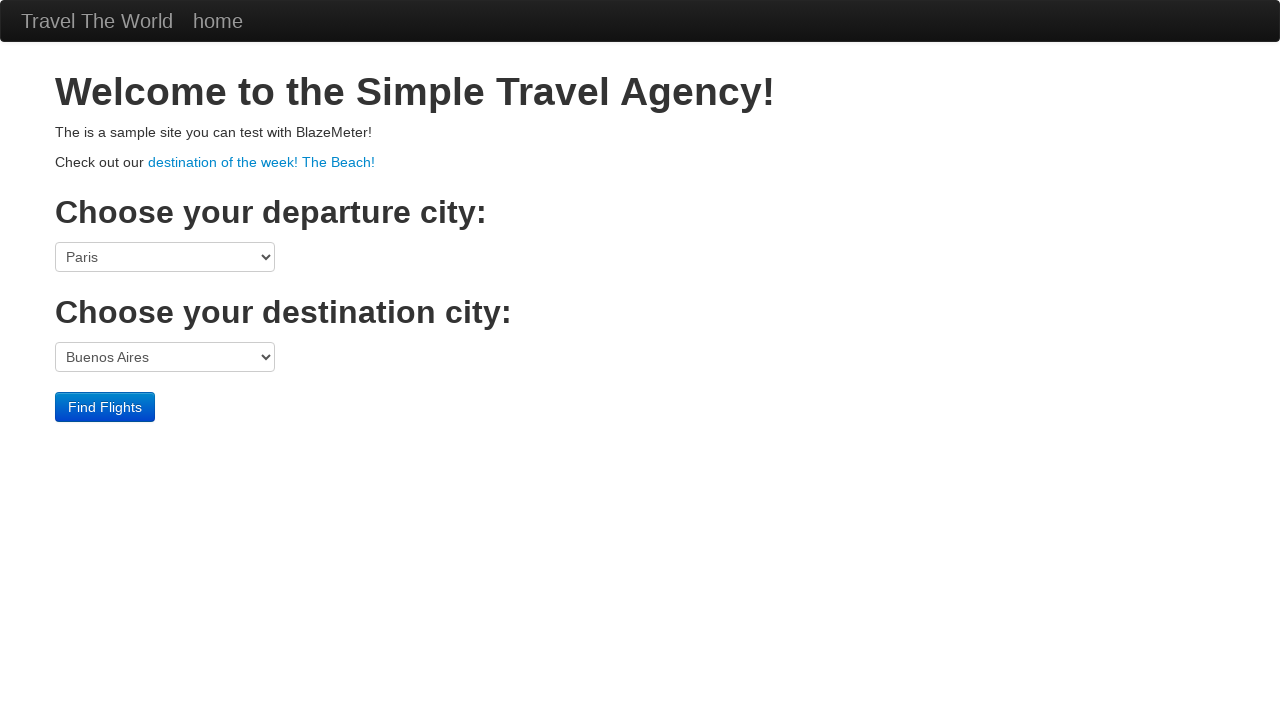

Selected Boston as departure city on select[name='fromPort']
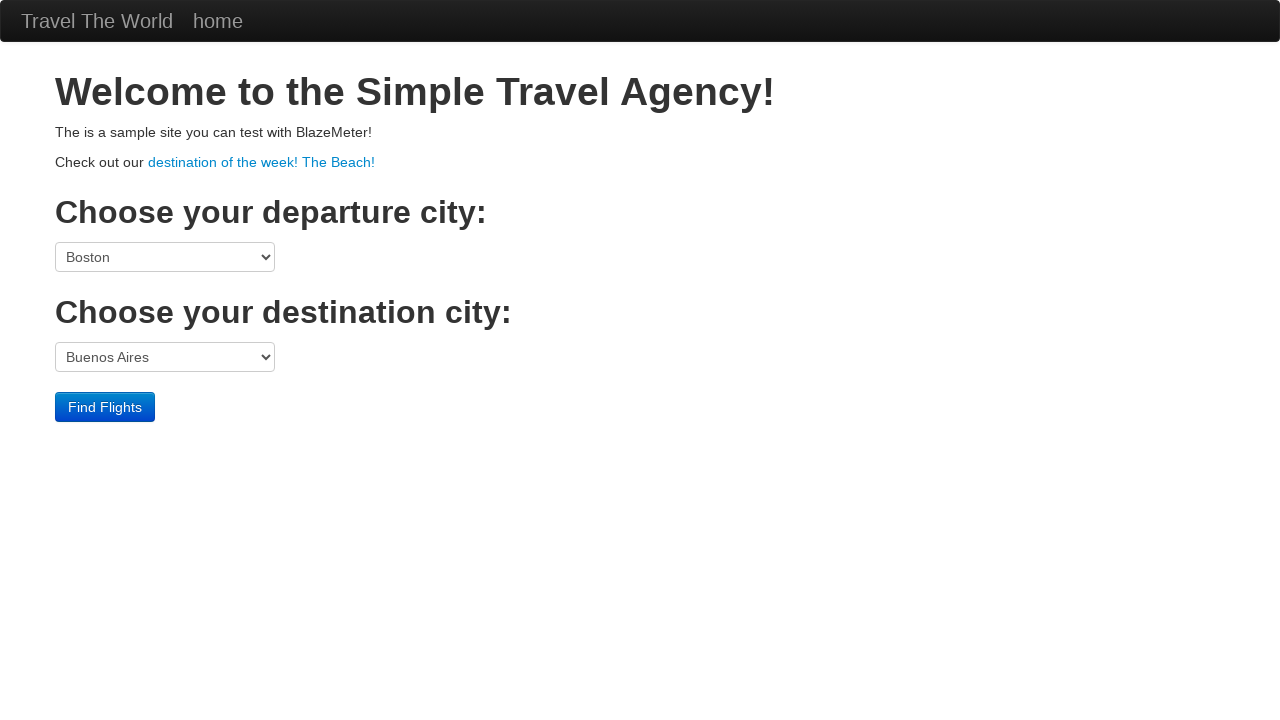

Selected London as destination city on select[name='toPort']
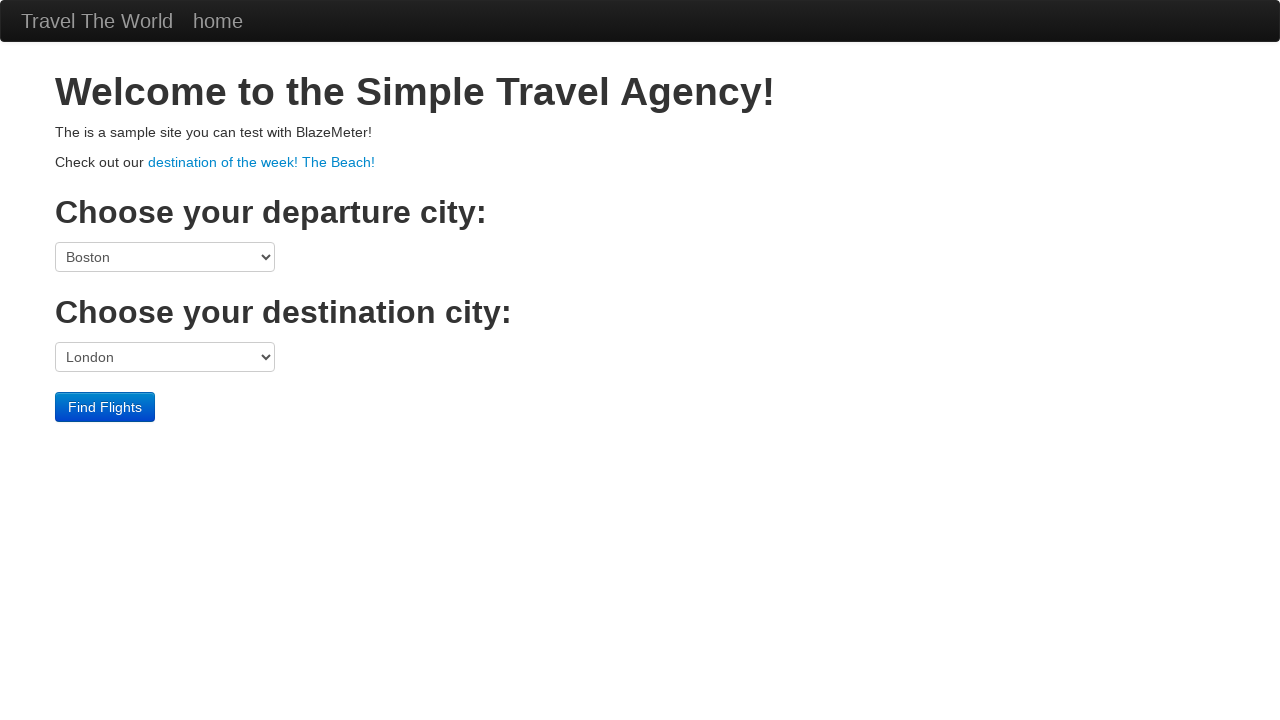

Clicked Find Flights button at (105, 407) on input[type='submit']
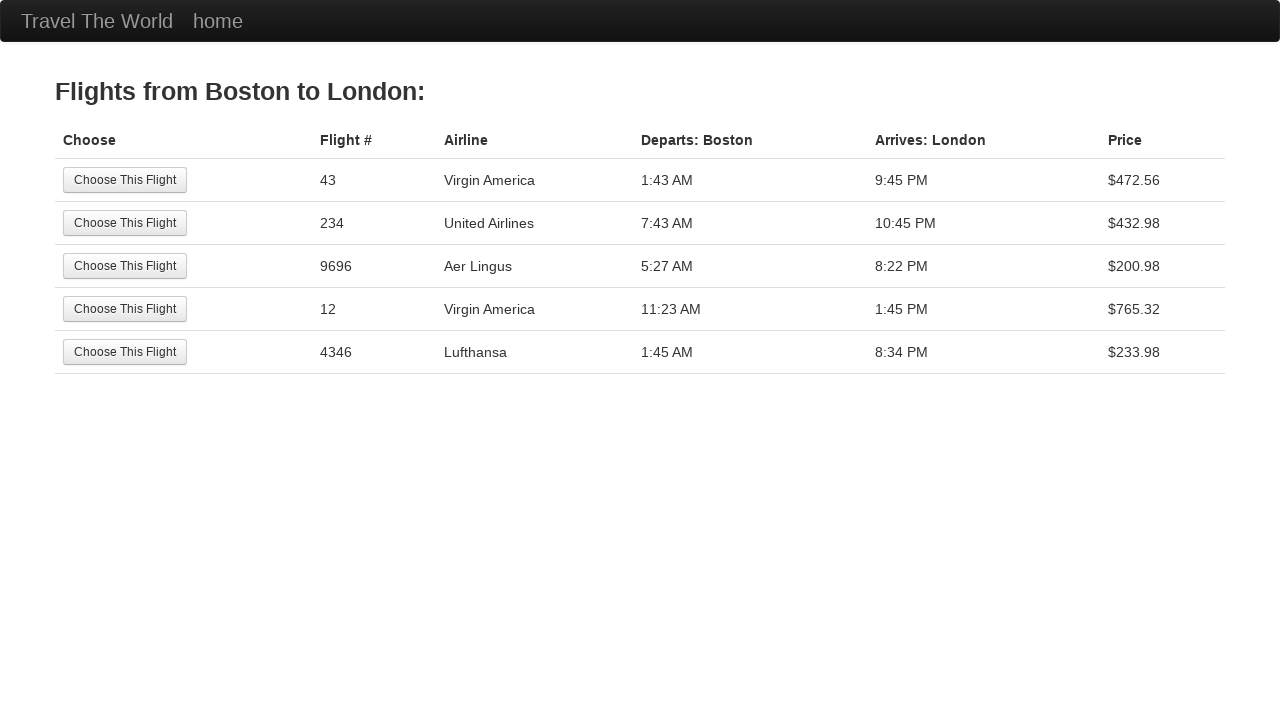

Flight results loaded
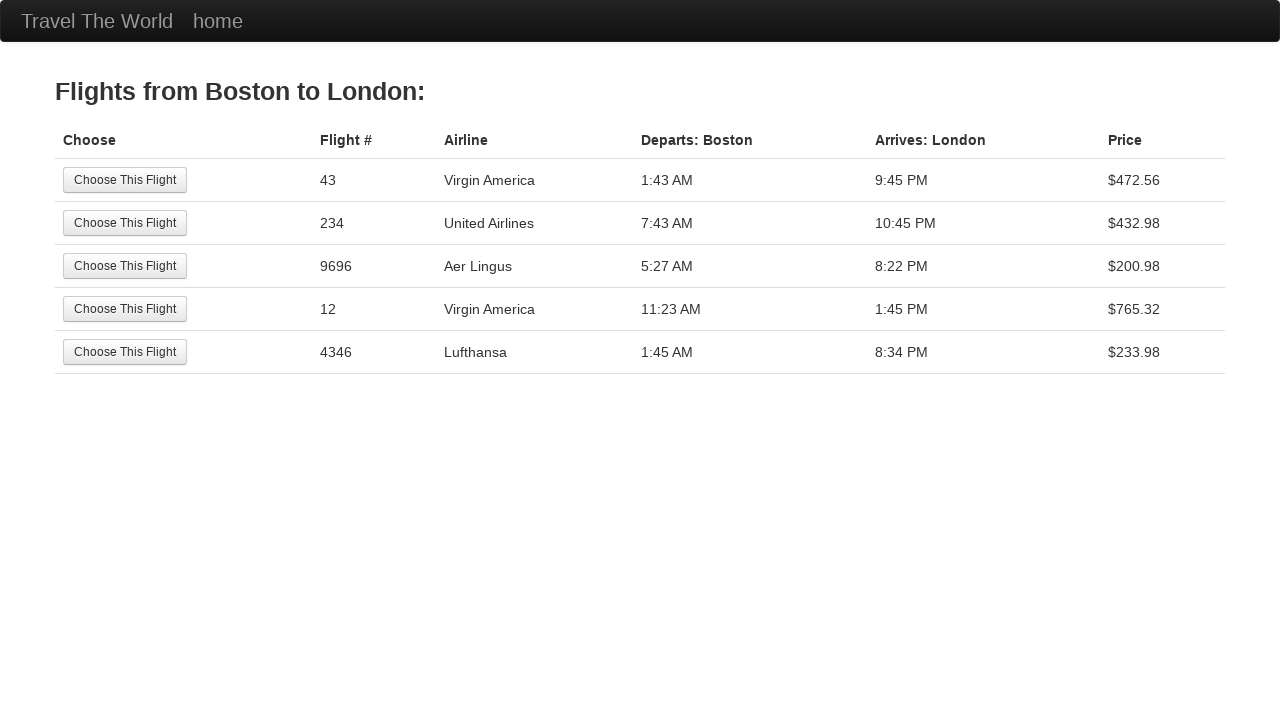

Selected first flight from results at (125, 180) on table tbody tr:first-child input[type='submit']
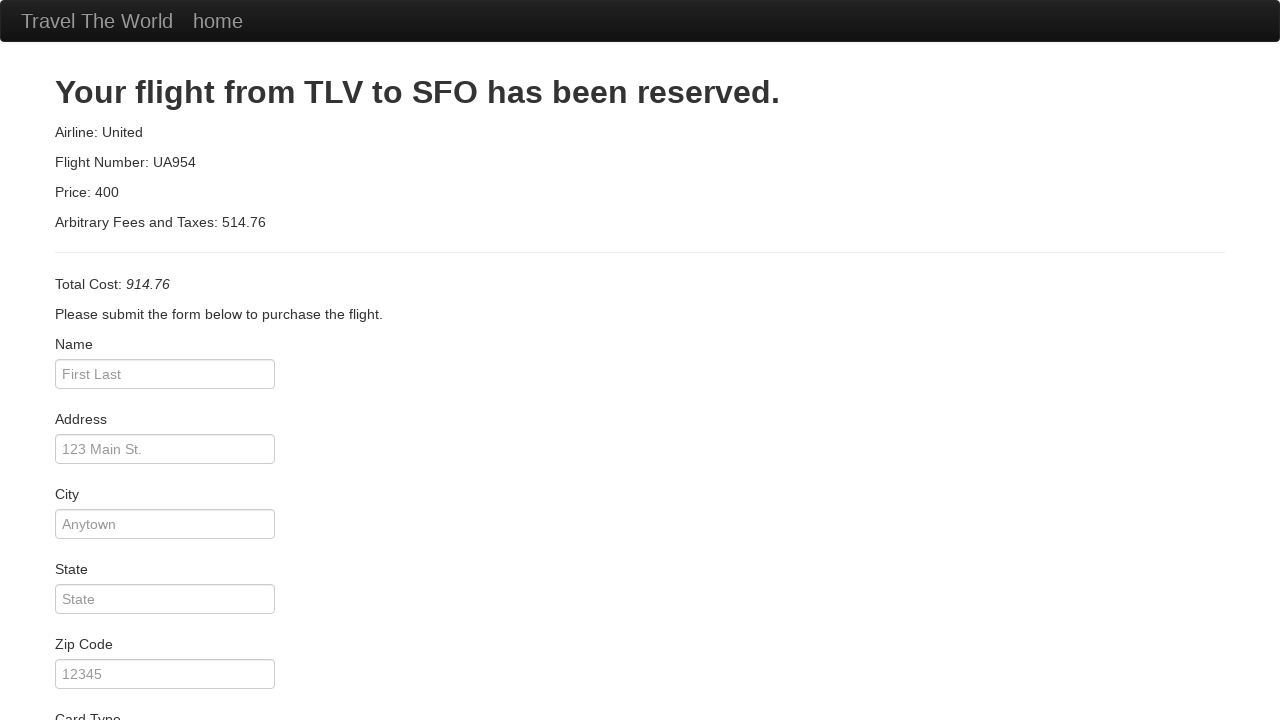

Filled passenger name as Marcus Johnson on #inputName
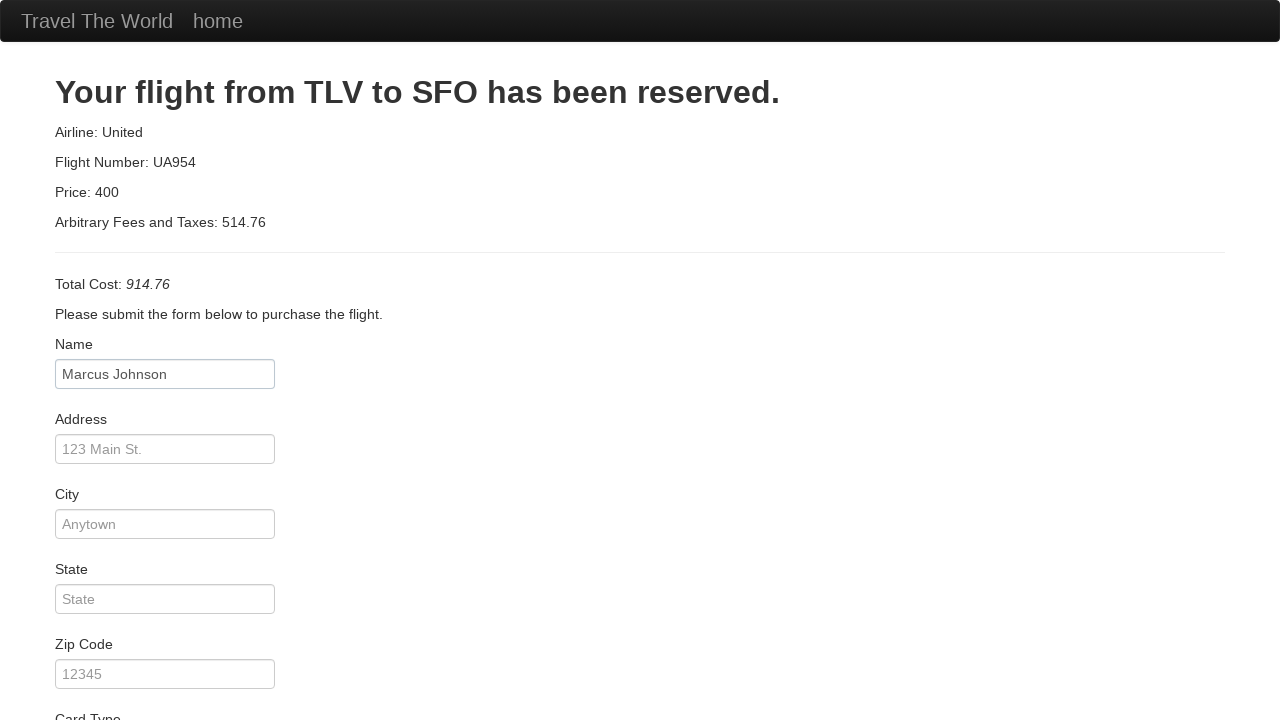

Filled address as 742 Evergreen Terrace on #address
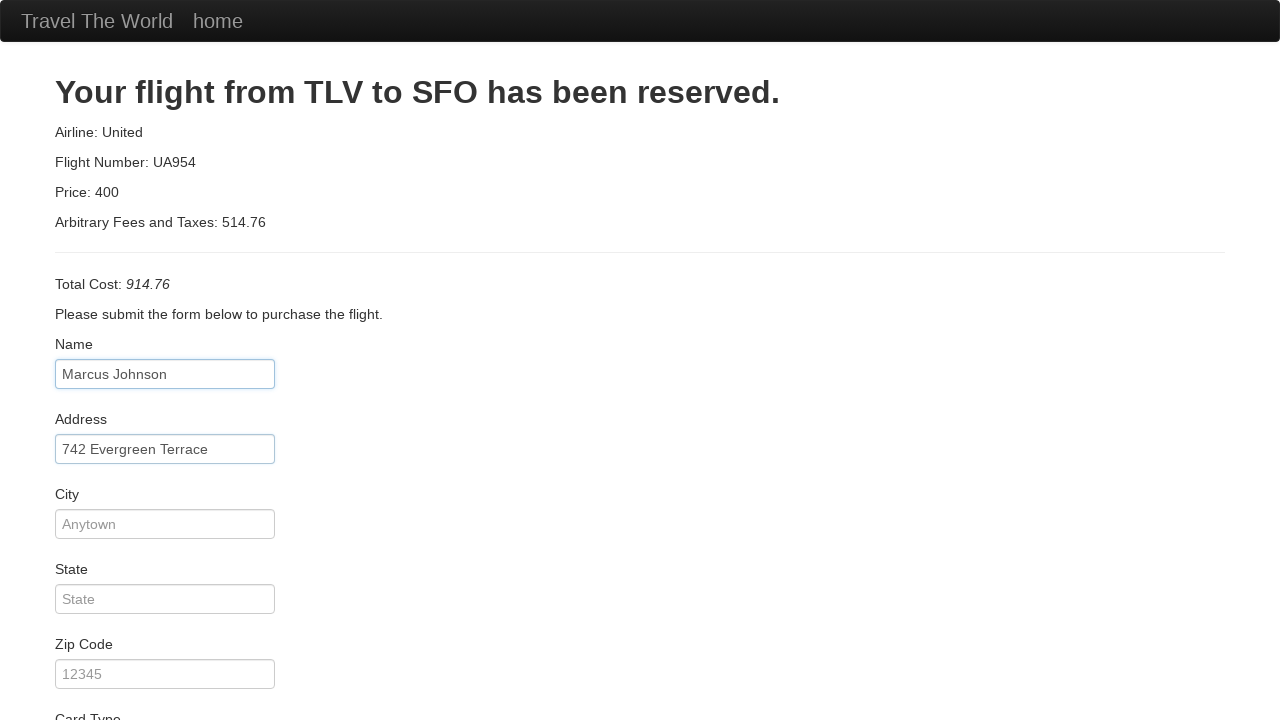

Filled city as Springfield on #city
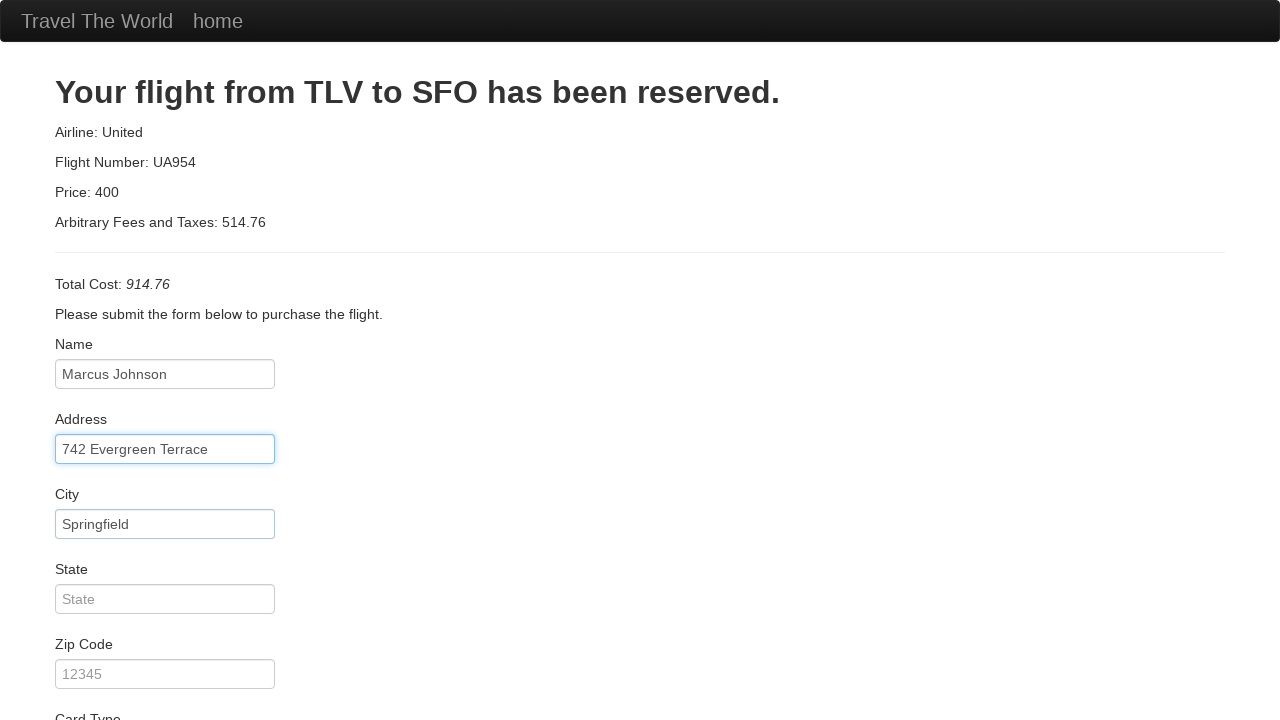

Filled state as Illinois on #state
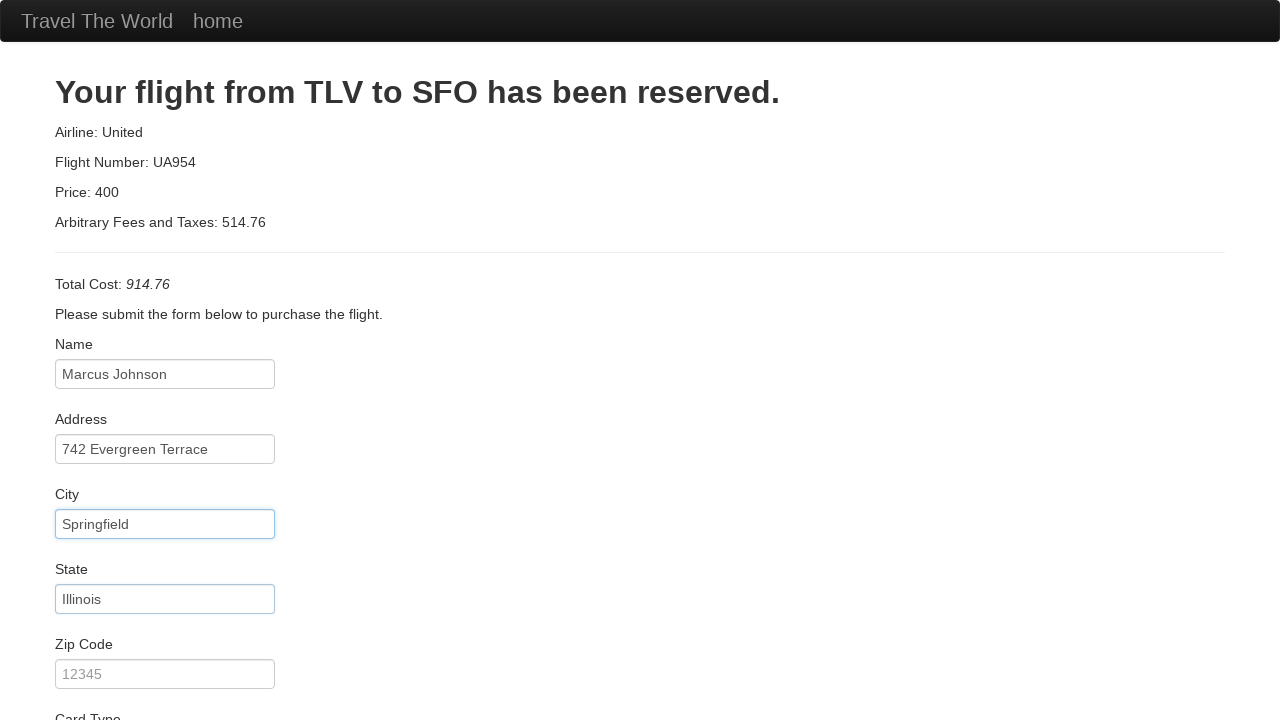

Filled zip code as 62701 on #zipCode
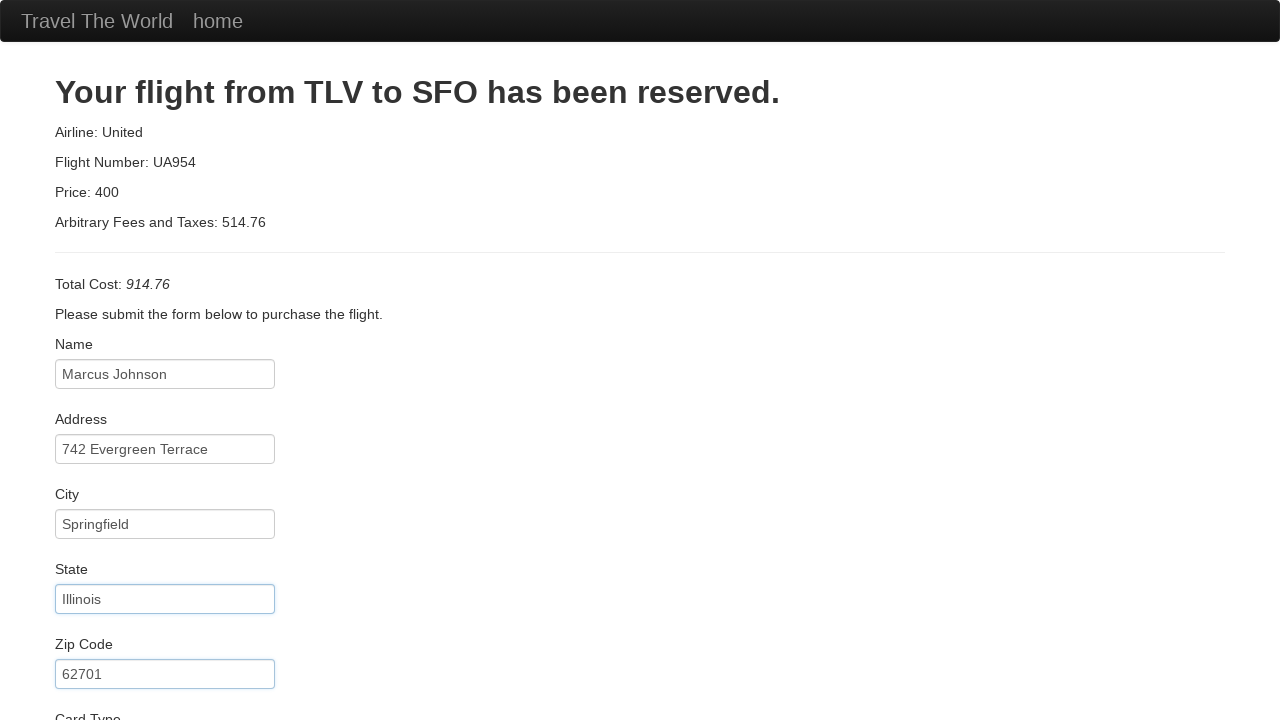

Selected Visa as card type on select#cardType
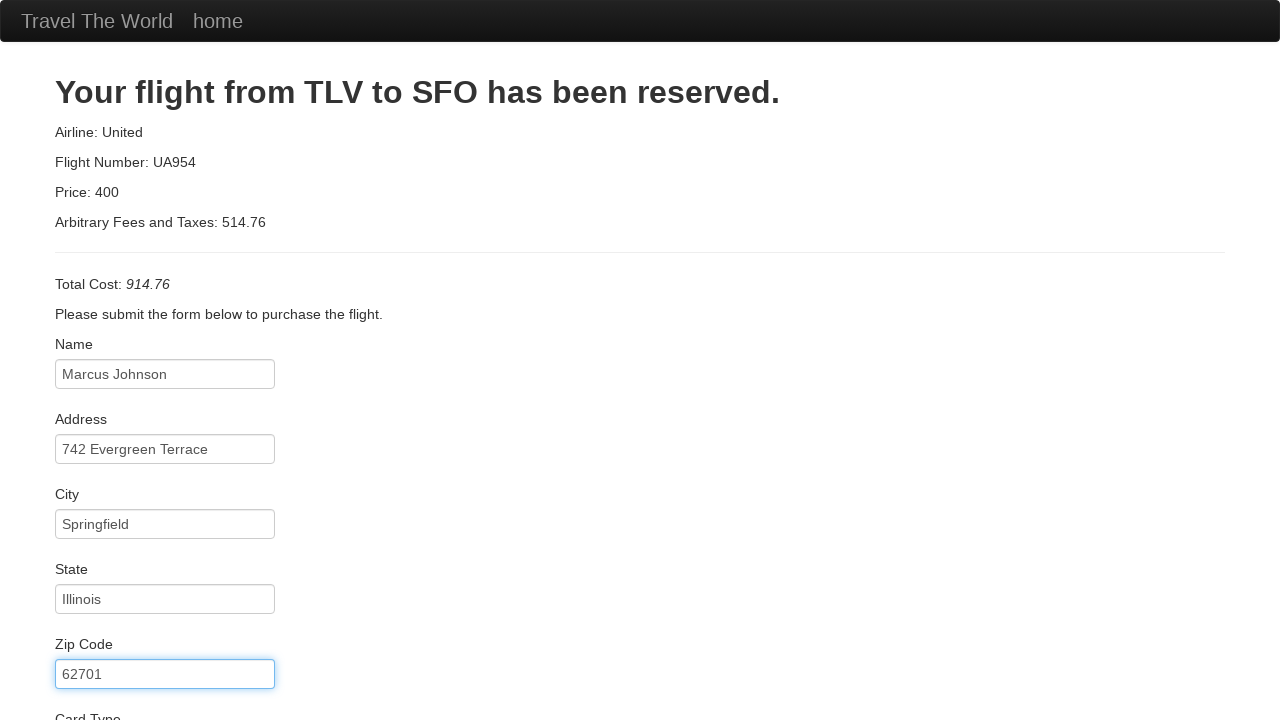

Filled credit card number on #creditCardNumber
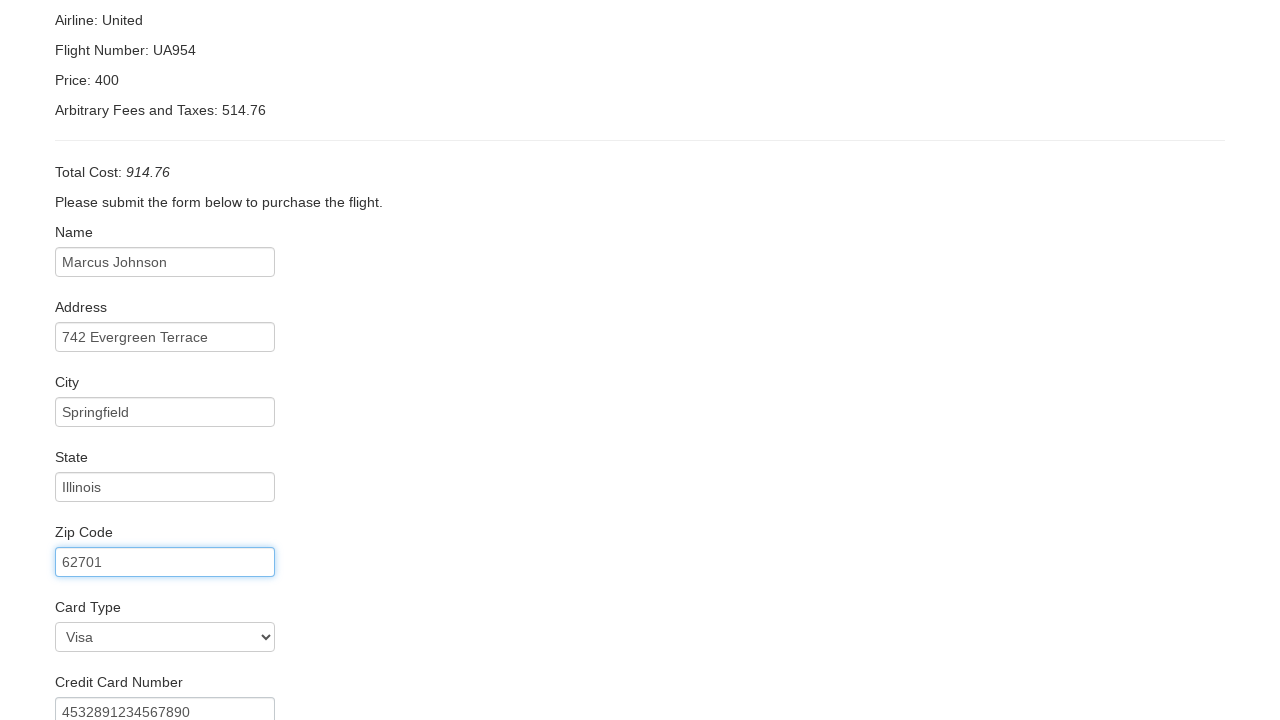

Filled card expiration month as 08 on #creditCardMonth
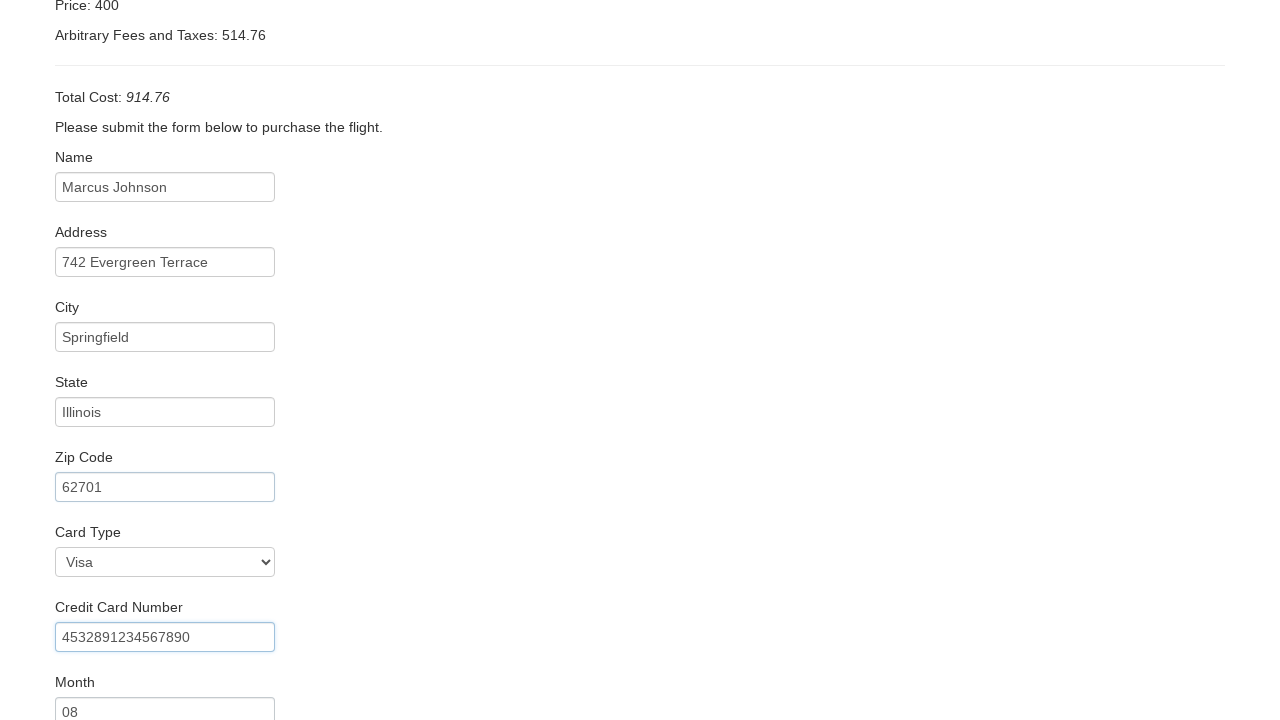

Filled card expiration year as 2025 on #creditCardYear
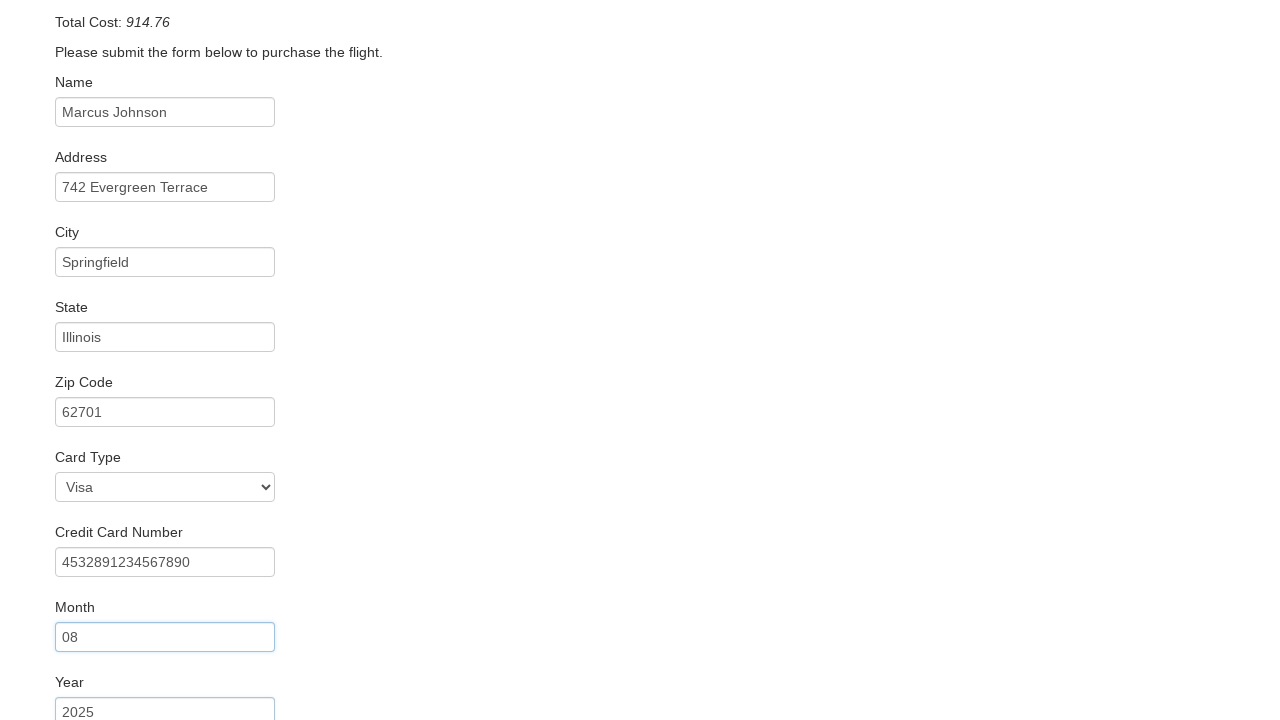

Filled name on card as Marcus Johnson on #nameOnCard
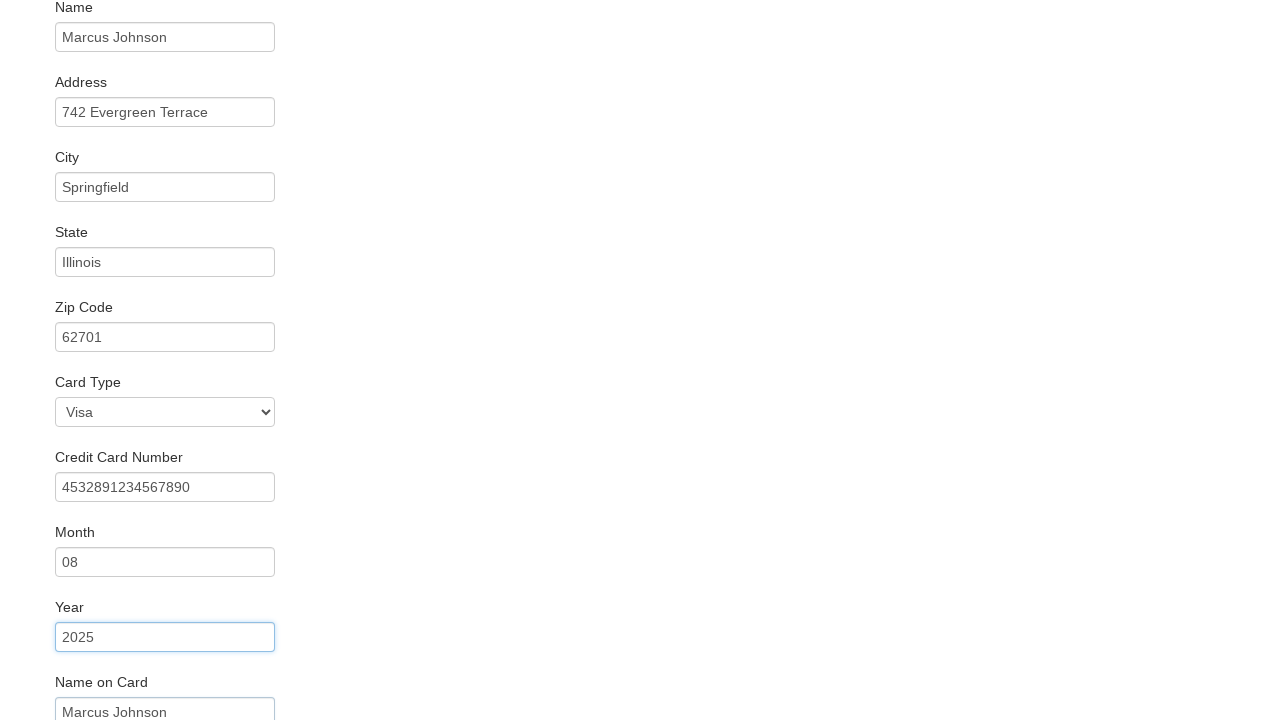

Clicked Purchase Flight button at (118, 685) on input[type='submit']
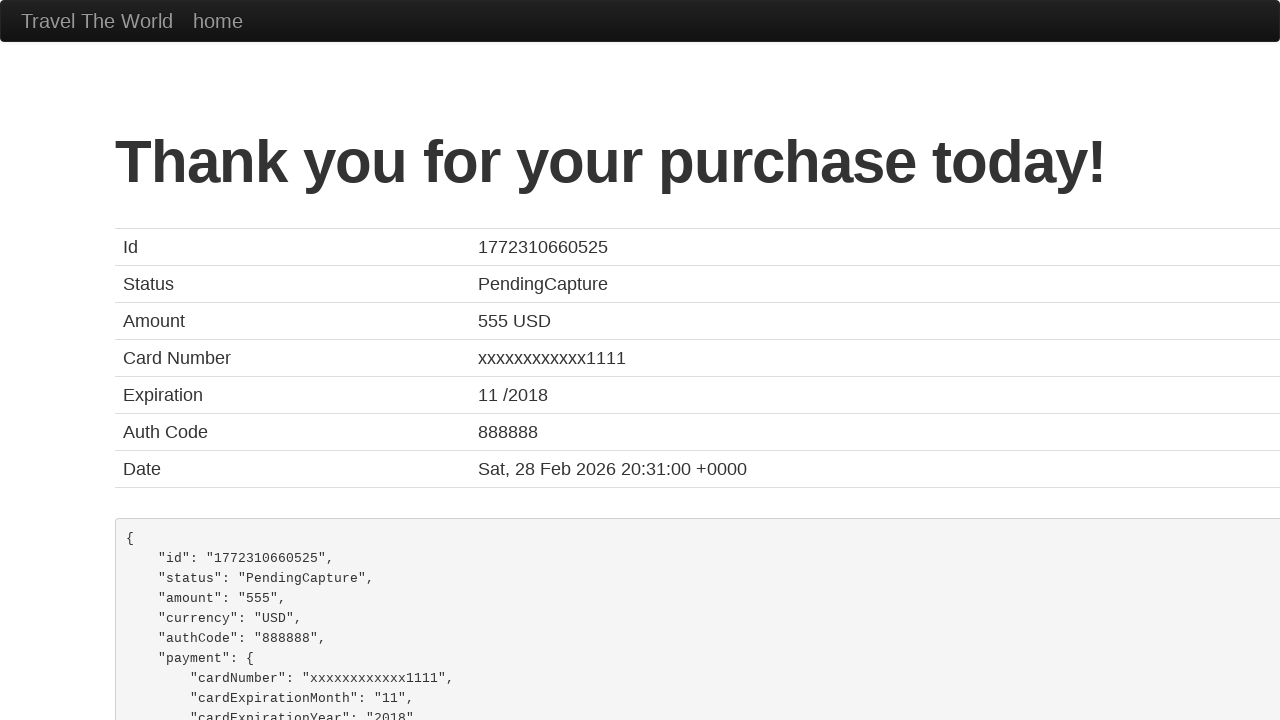

Flight purchase confirmation page loaded
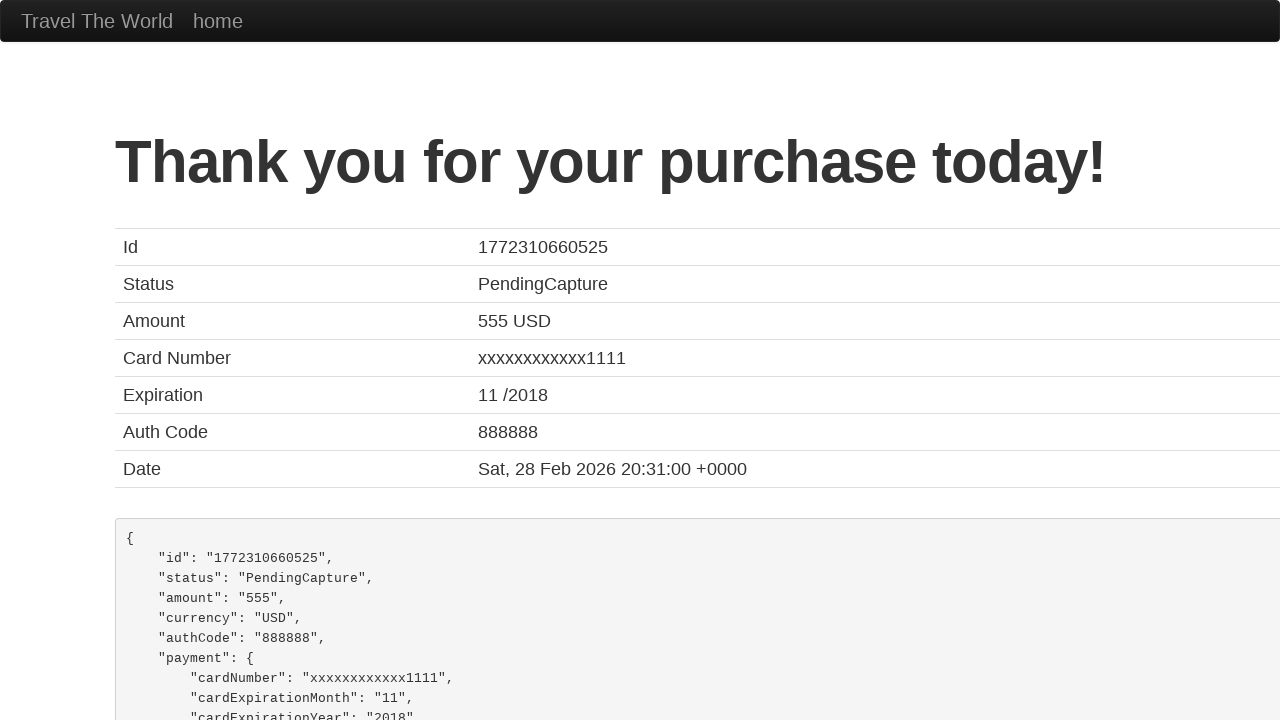

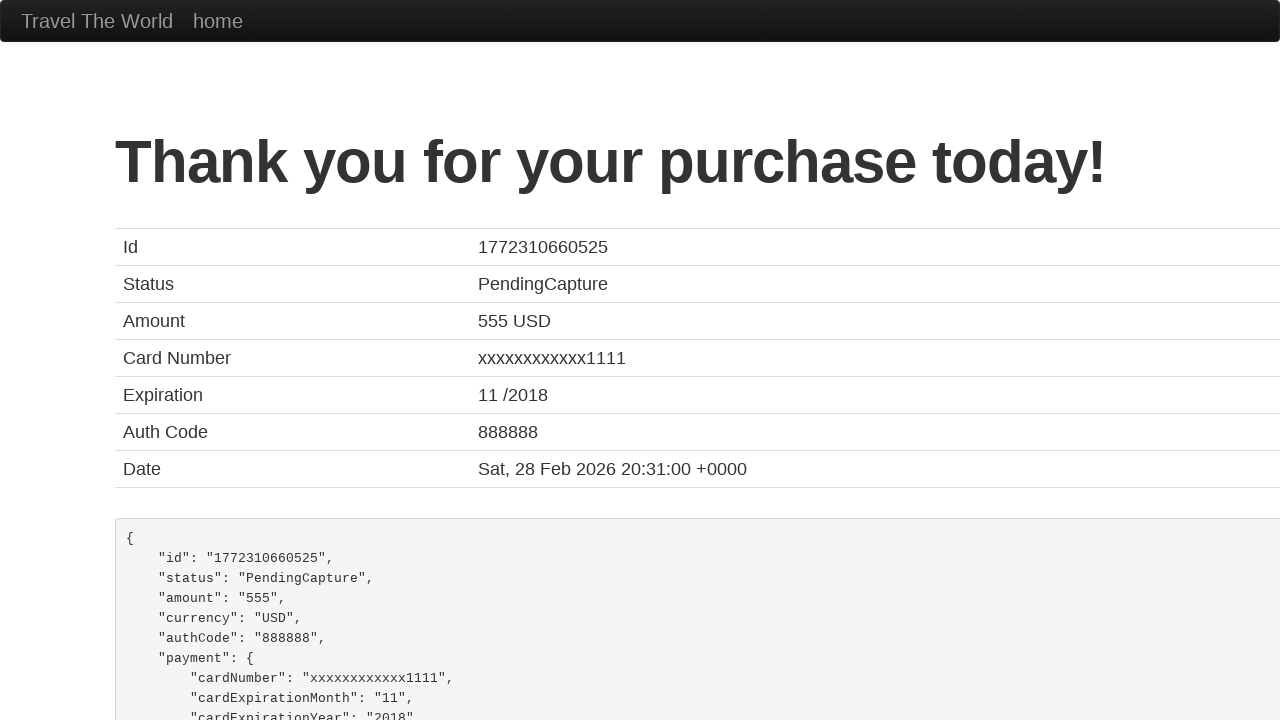